Navigates to a checkboxes page and toggles checkbox states - checks the first checkbox and unchecks the second if it's displayed

Starting URL: https://the-internet.herokuapp.com/

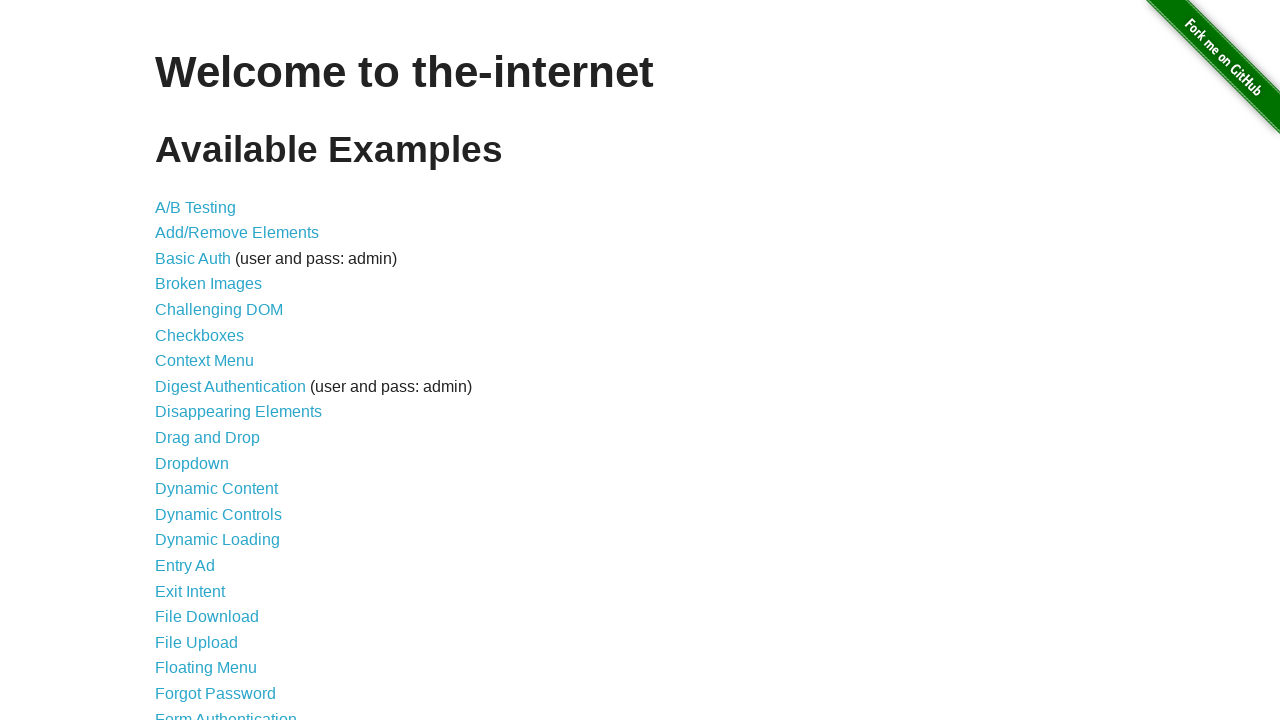

Clicked on the Checkboxes link to navigate to the checkboxes page at (200, 335) on text=Checkboxes
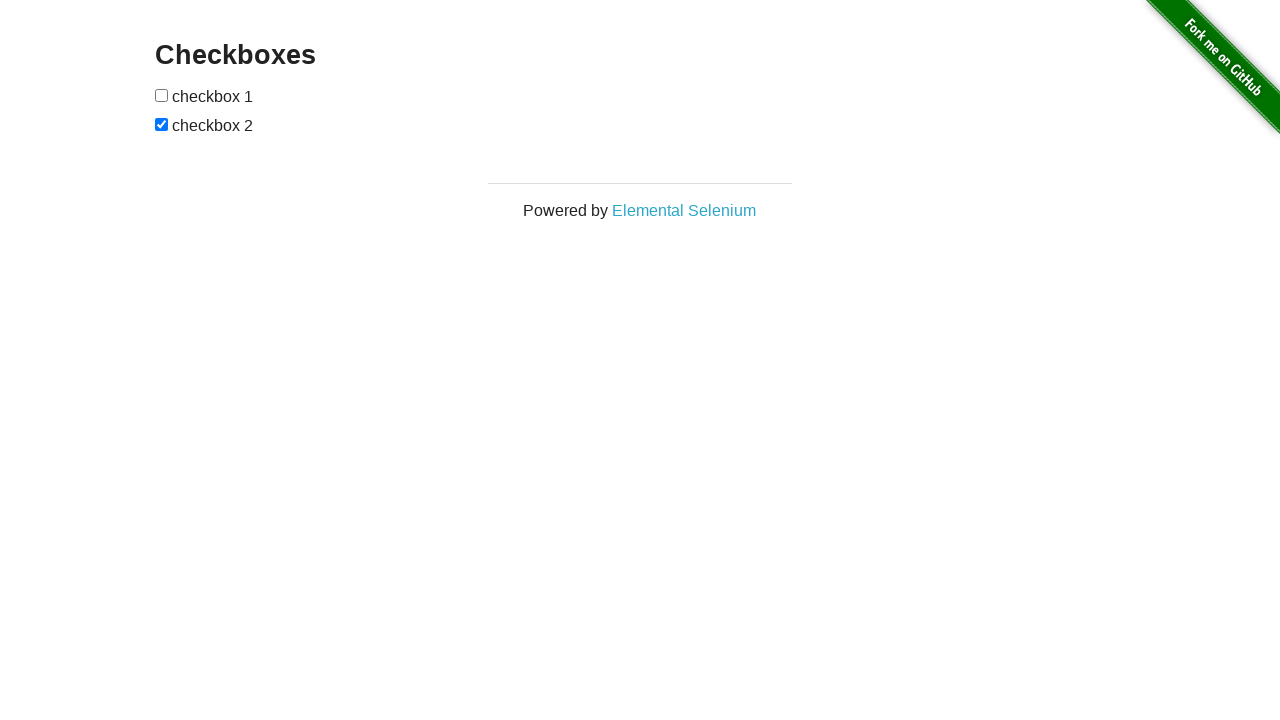

Clicked the first checkbox to check it at (162, 95) on xpath=//input[@type='checkbox'][1]
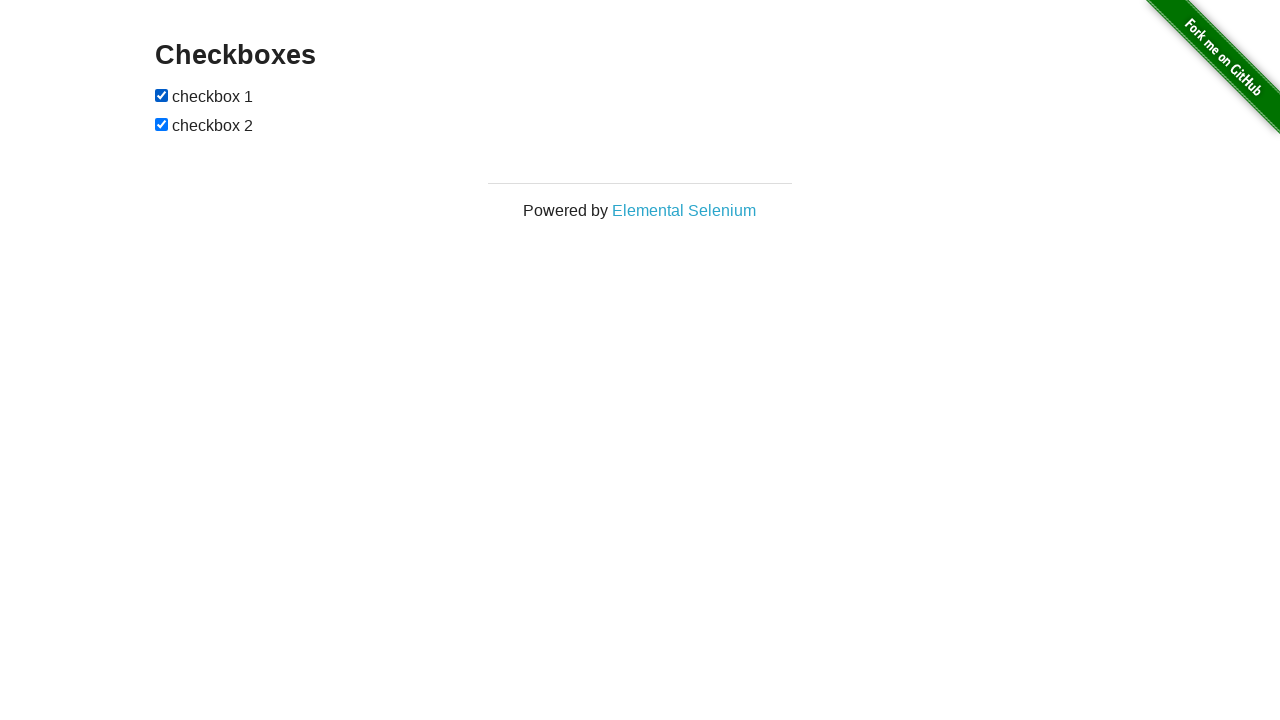

Located the second checkbox element
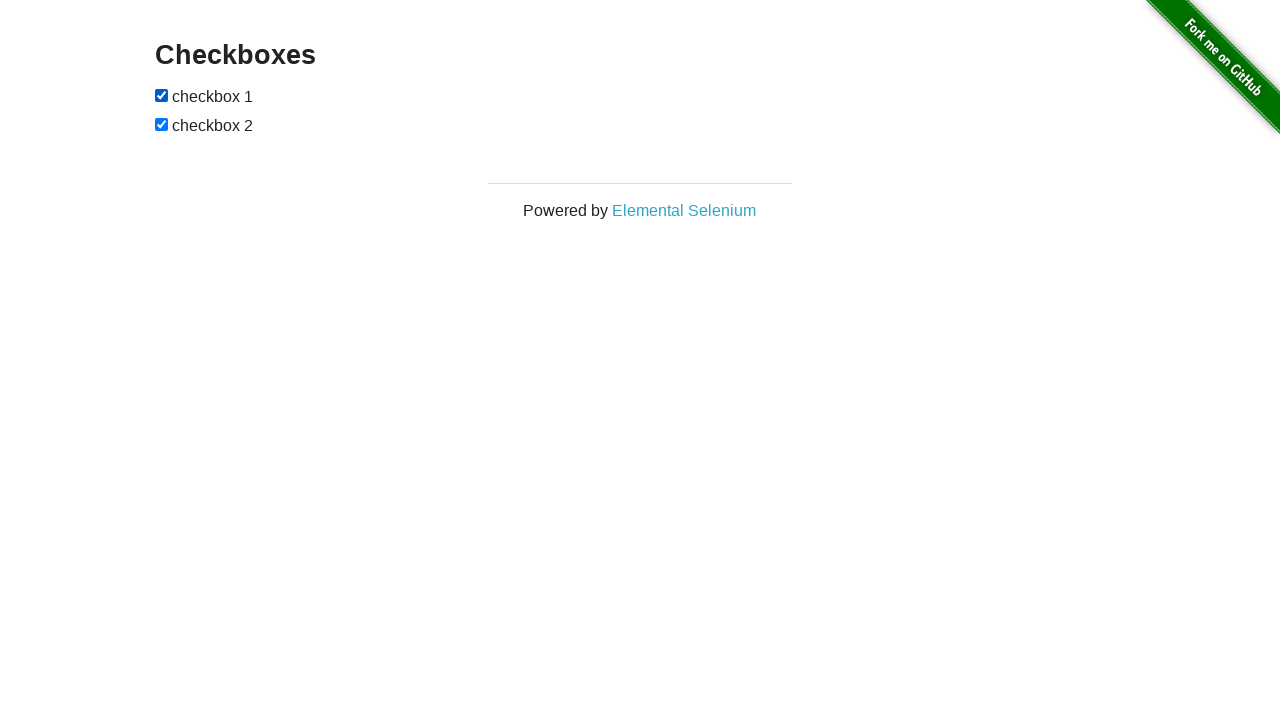

Second checkbox is displayed, clicked to uncheck it at (162, 124) on xpath=//input[@type='checkbox'][2]
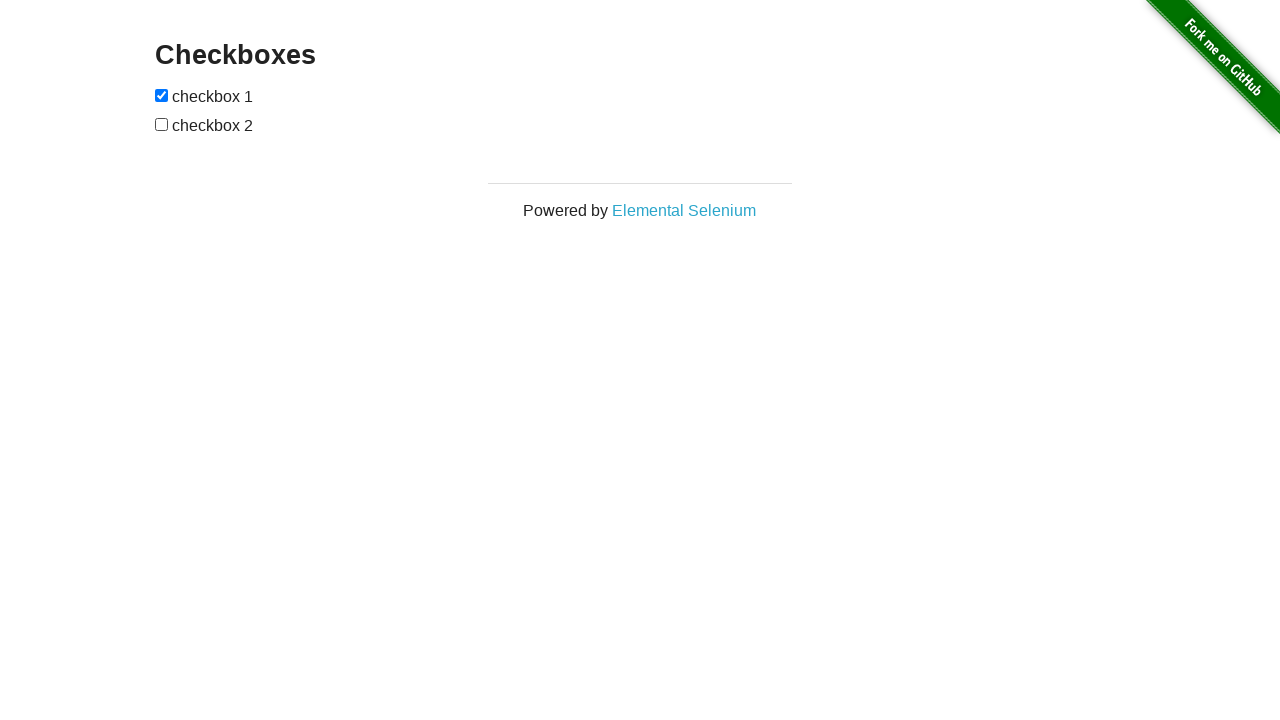

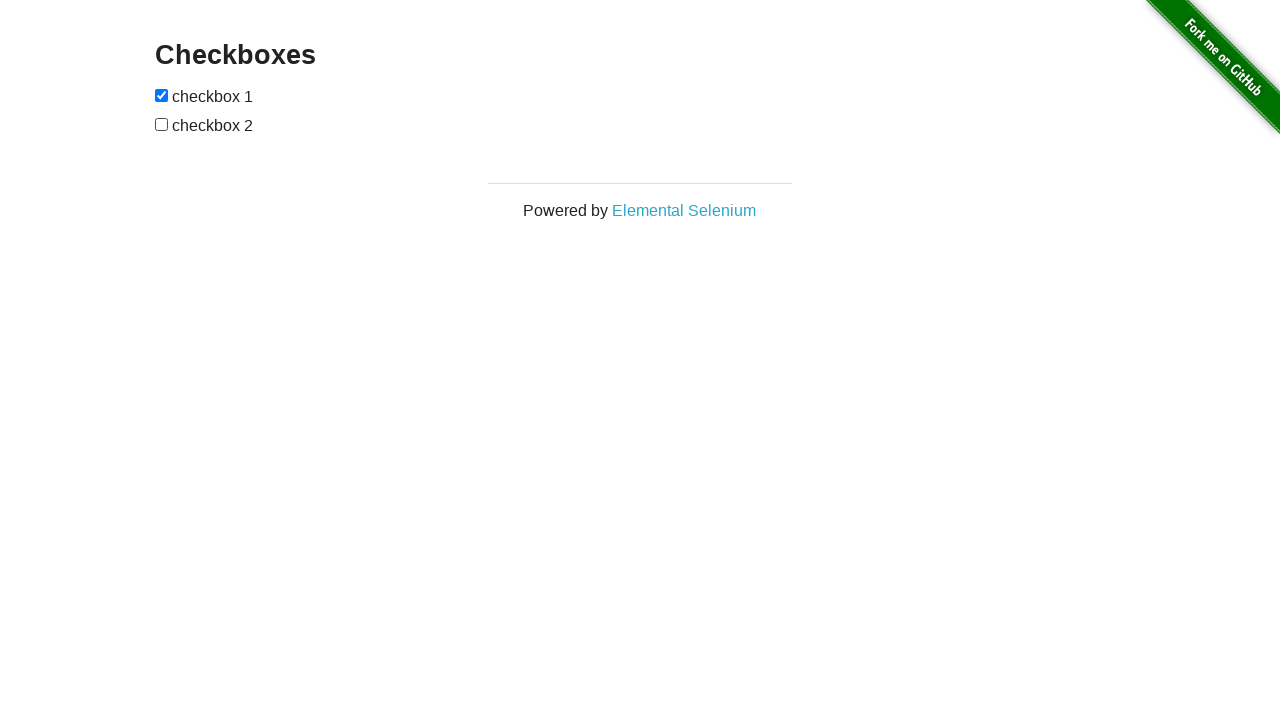